Navigates to the Consumer Reports homepage and verifies the page loads successfully

Starting URL: https://www.consumerreports.org/cro/index.htm

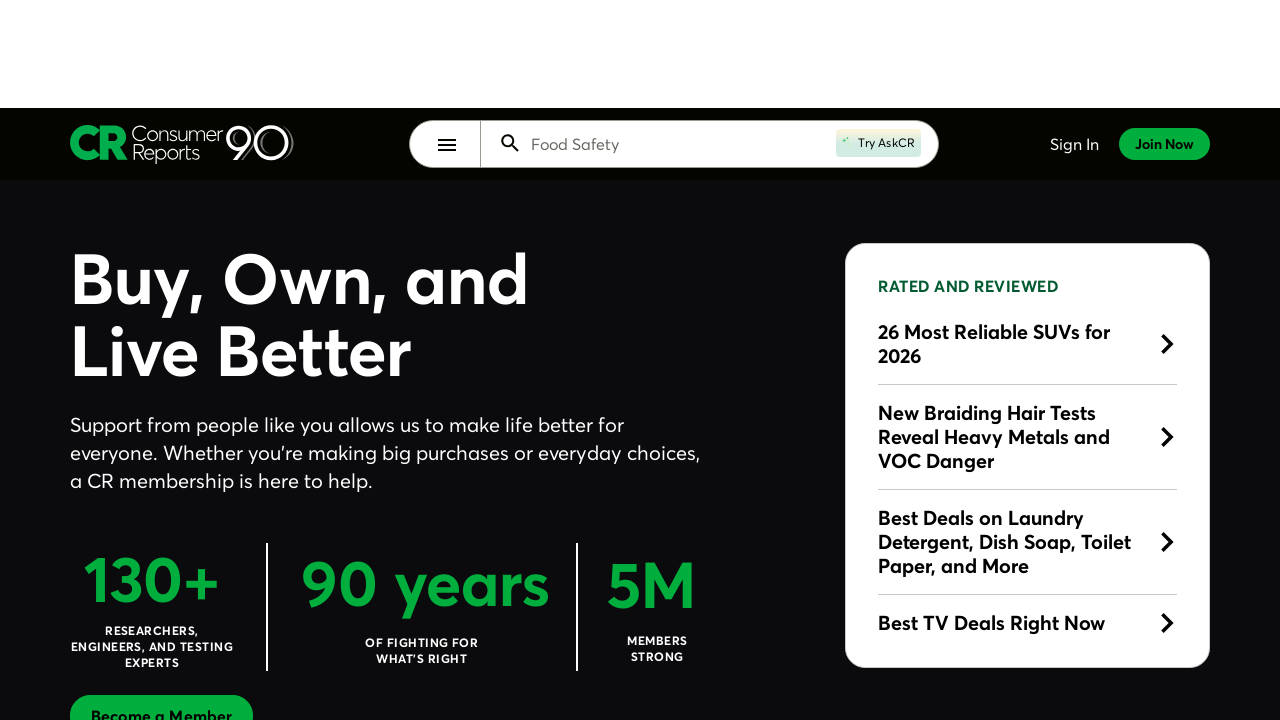

Waited for page DOM to fully load
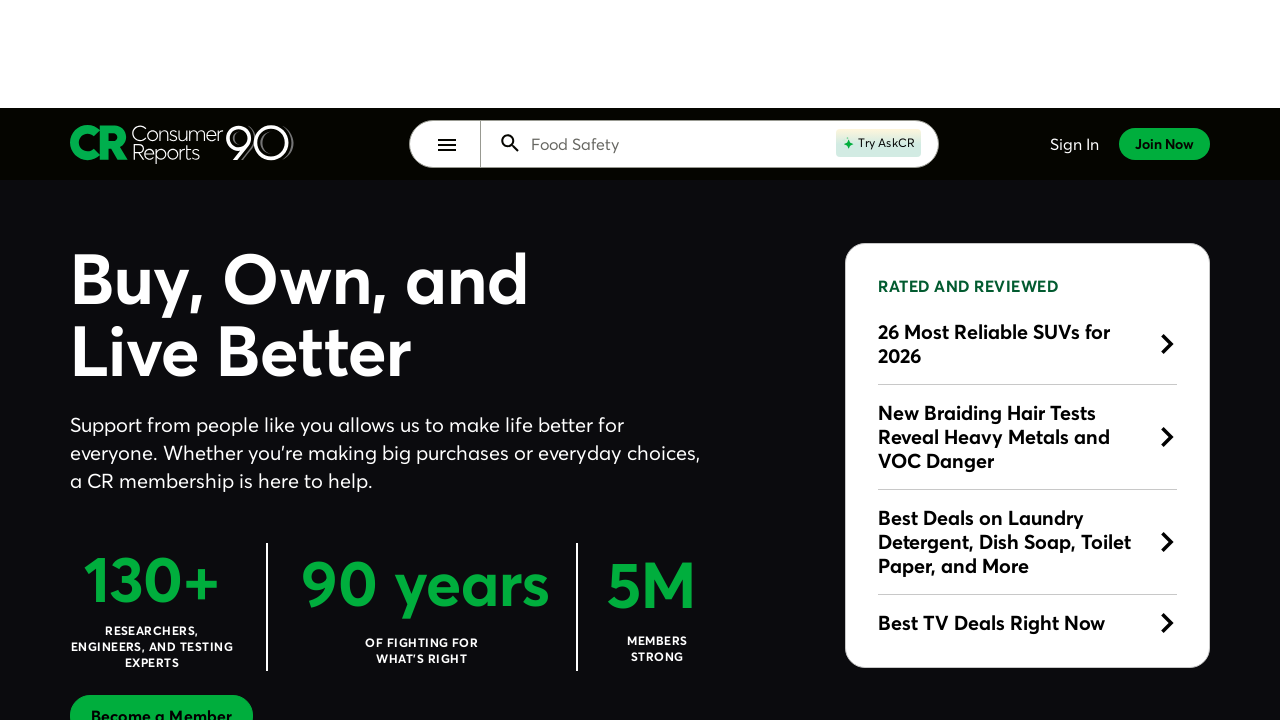

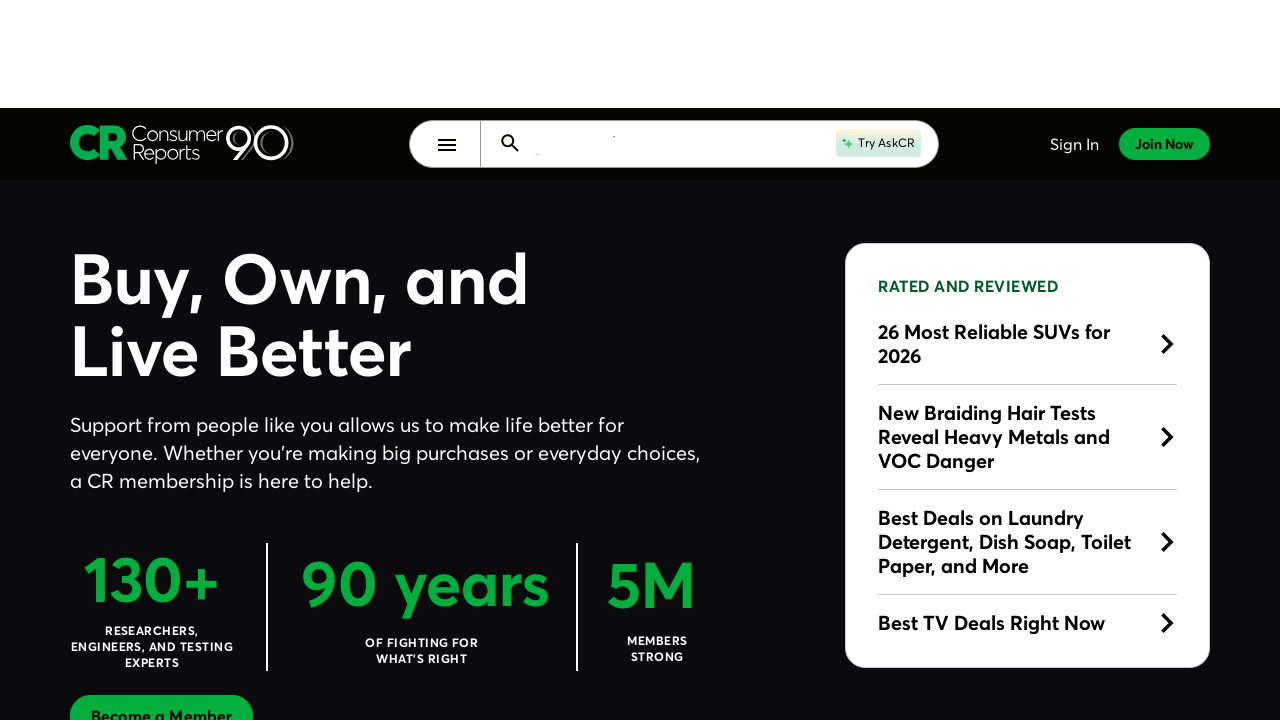